Validates that the reserve online message banner is displayed on the homepage

Starting URL: https://www.partsource.ca/

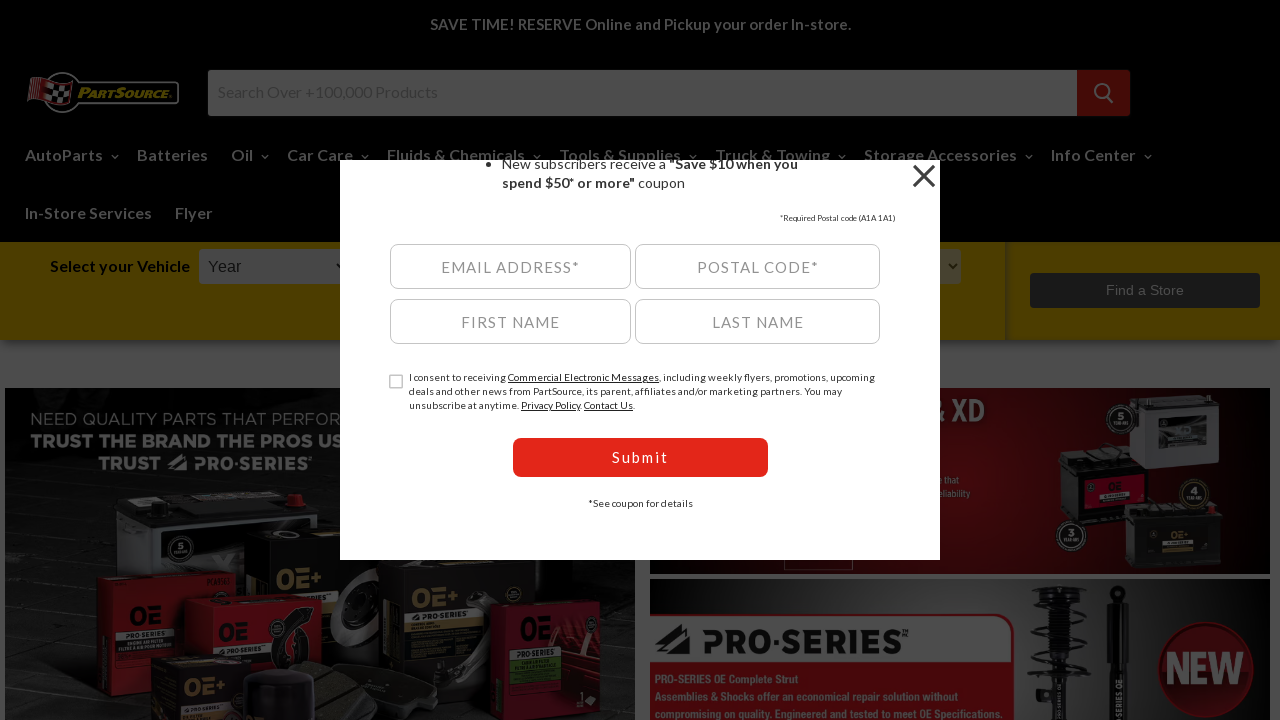

Located reserve online message banner element
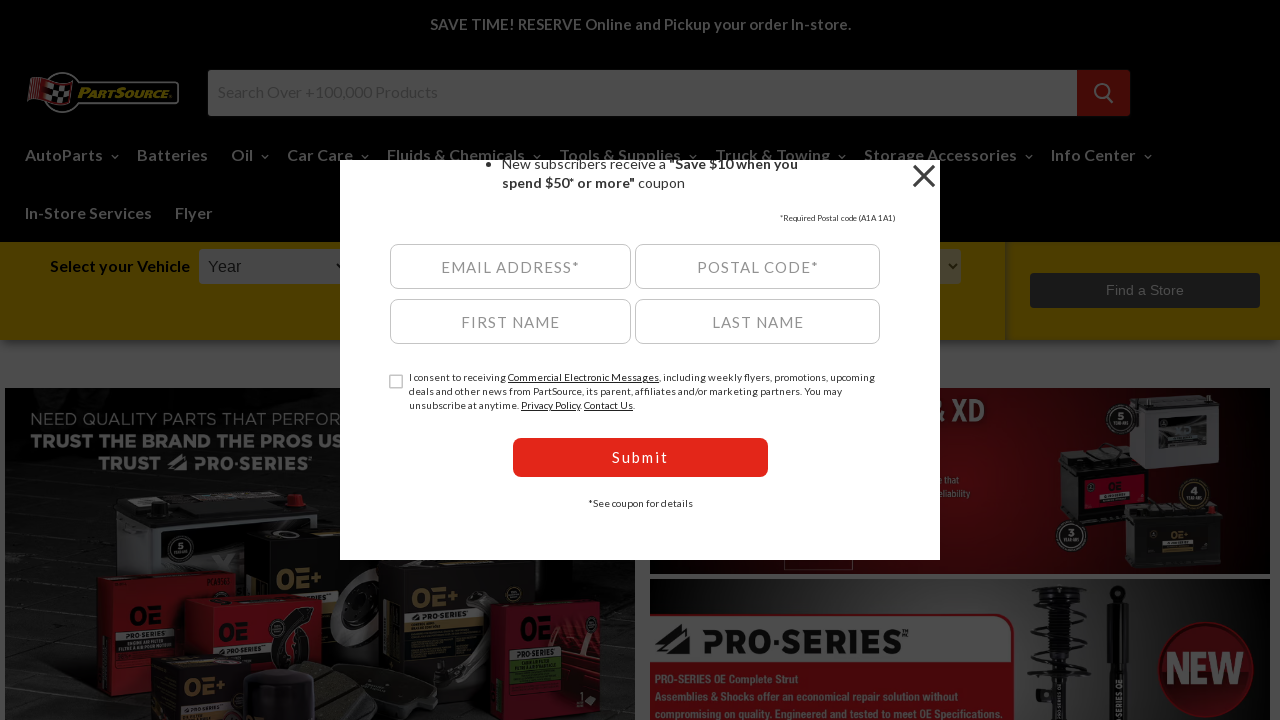

Waited for reserve online message banner to become visible
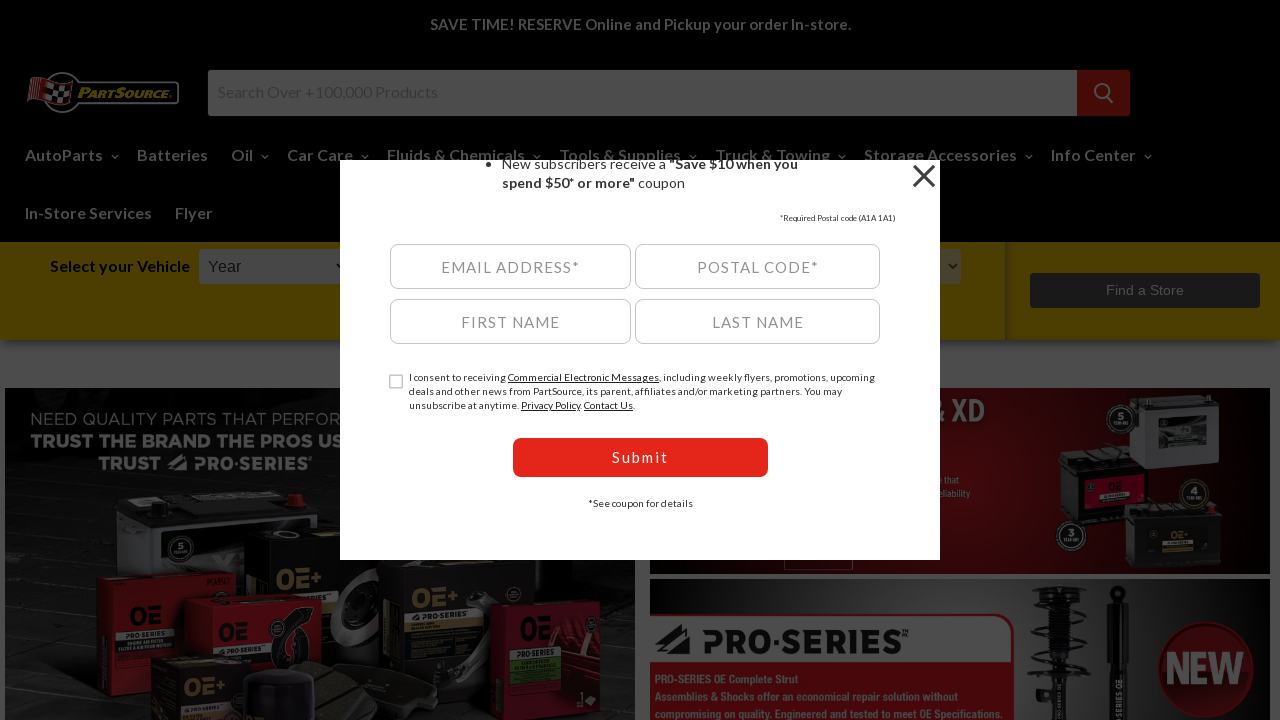

Validated that reserve online message banner is visible on homepage
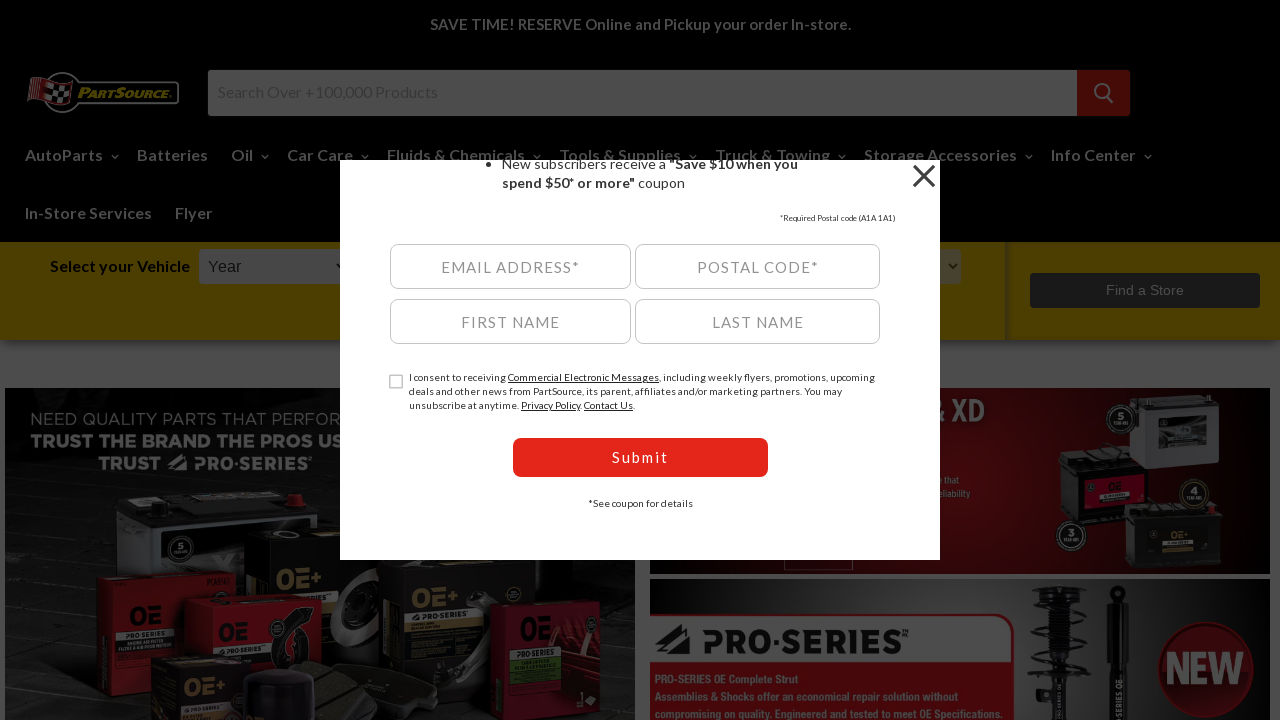

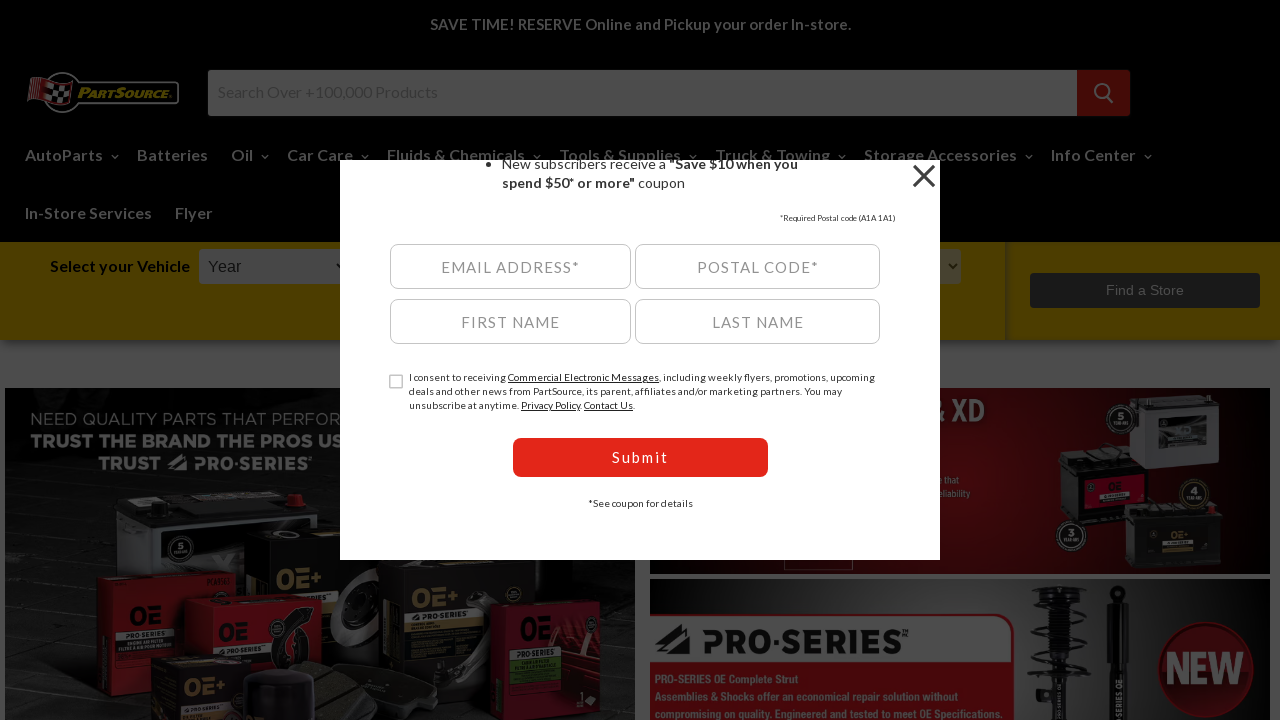